Tests dynamic element properties by waiting for a button to become clickable and for a color change attribute to be applied before clicking

Starting URL: https://demoqa.com/dynamic-properties

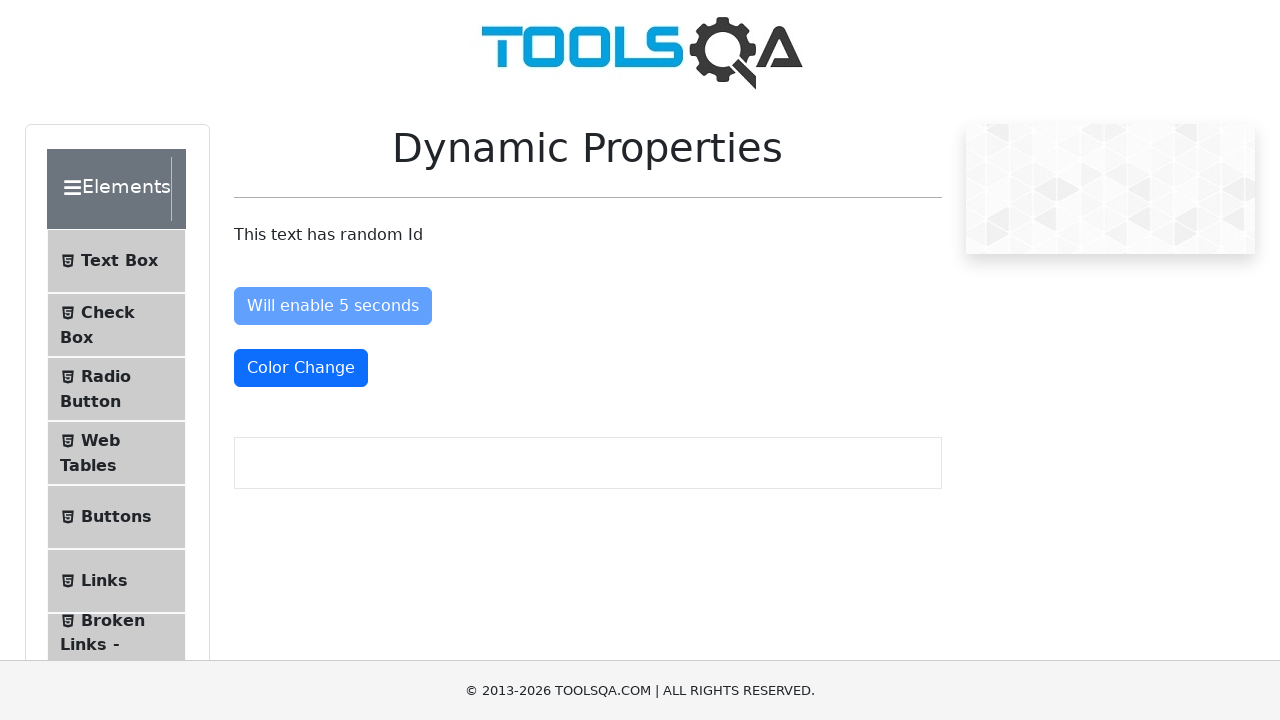

Waited for enable button to become clickable (not disabled)
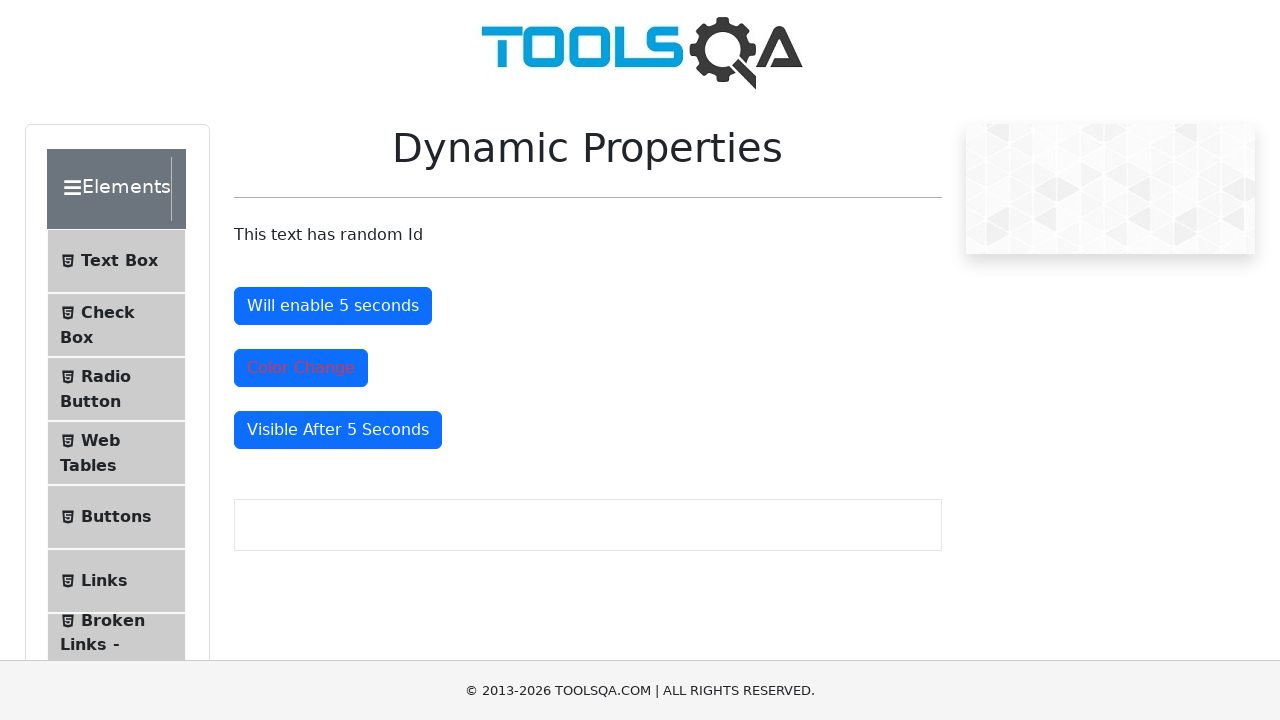

Waited for color change button to have text-danger class applied
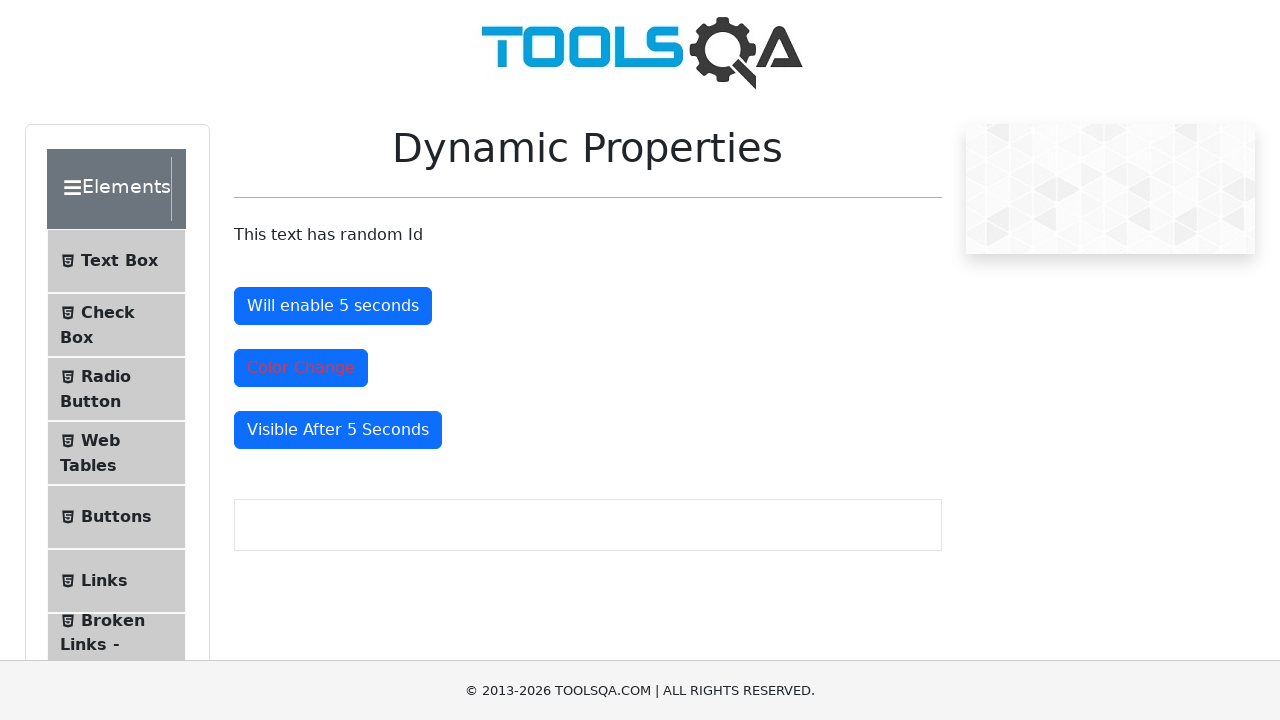

Clicked the color change button at (301, 368) on #colorChange
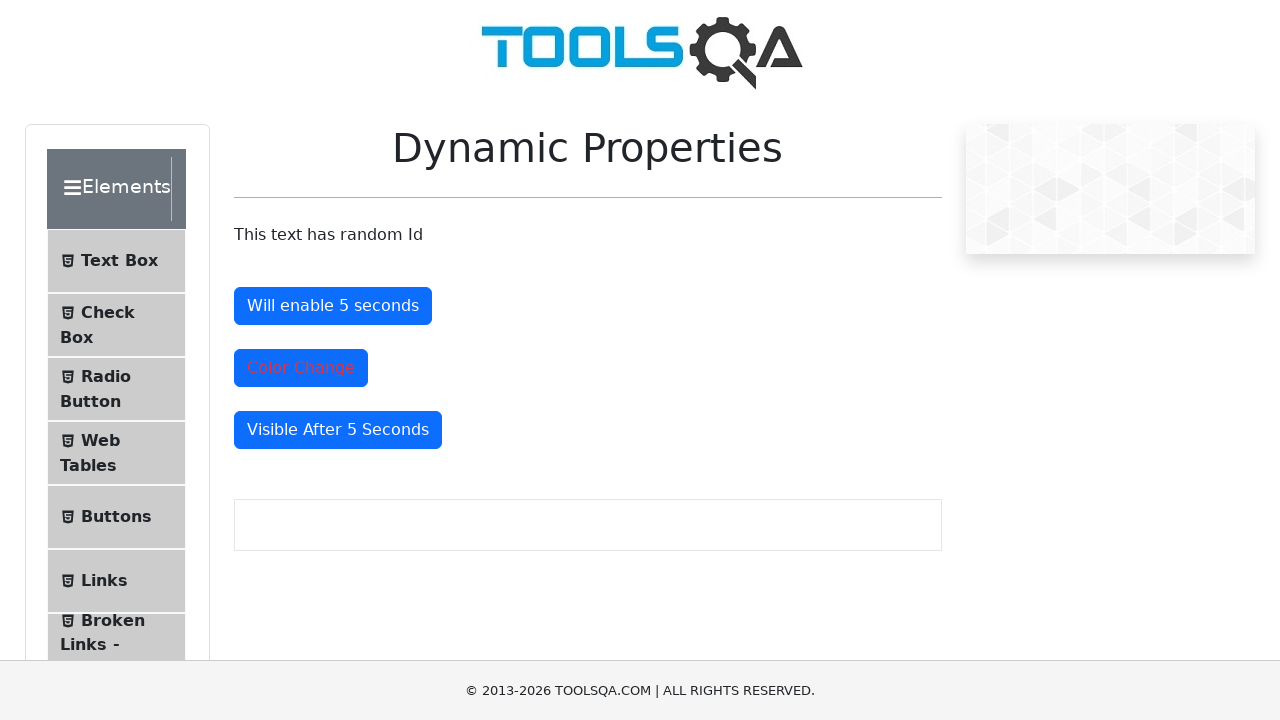

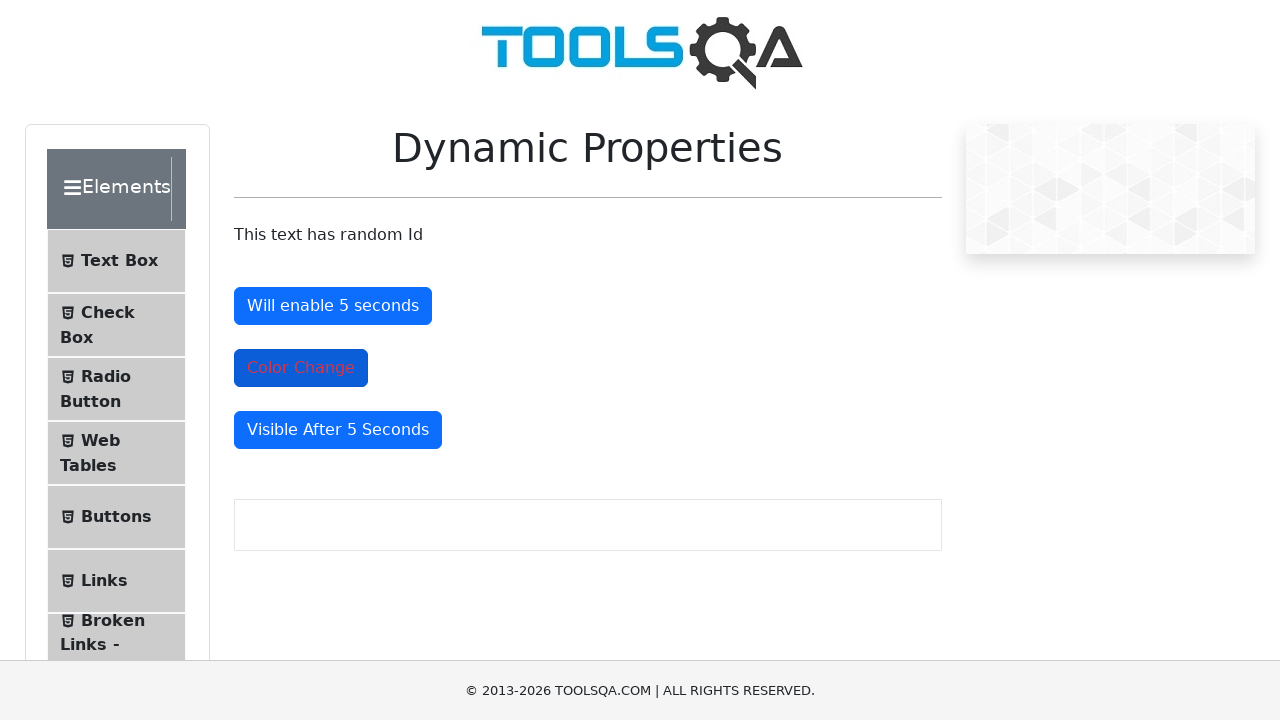